Tests handling of JavaScript prompt alerts by switching to an iframe, triggering a prompt, entering text, and accepting it

Starting URL: https://www.w3schools.com/js/tryit.asp?filename=tryjs_prompt

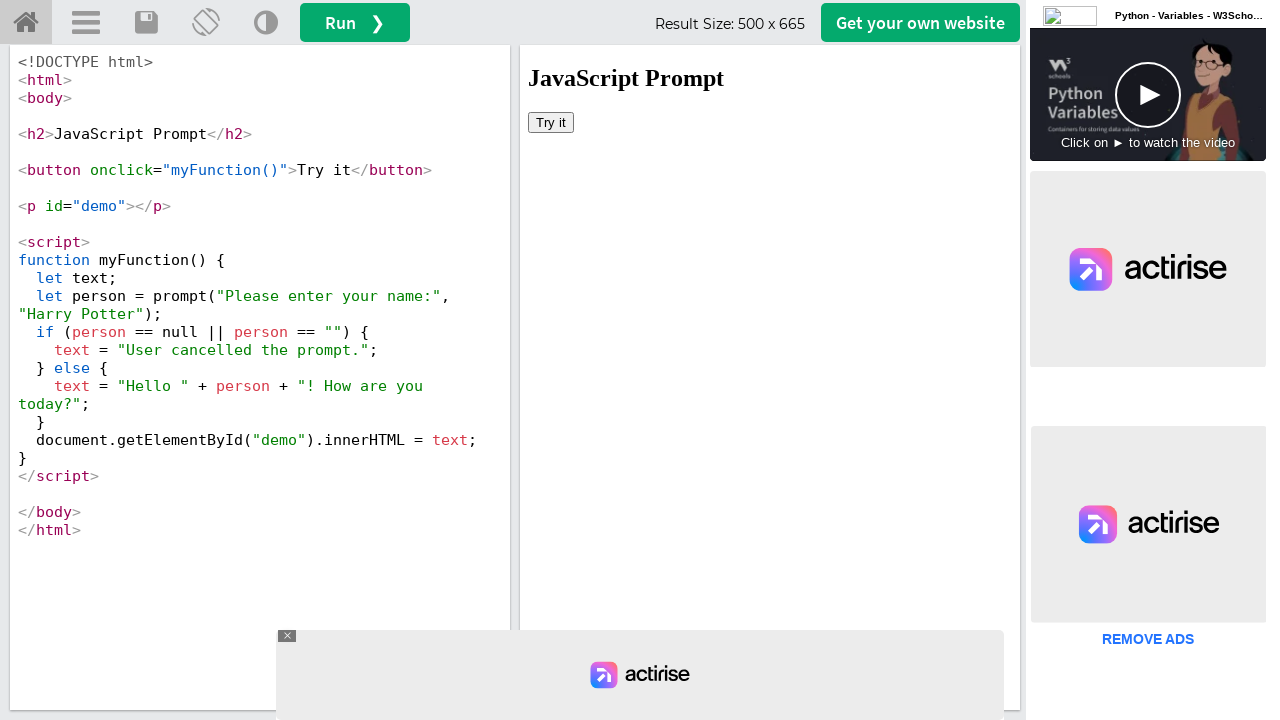

Located iframe with ID 'iframeResult'
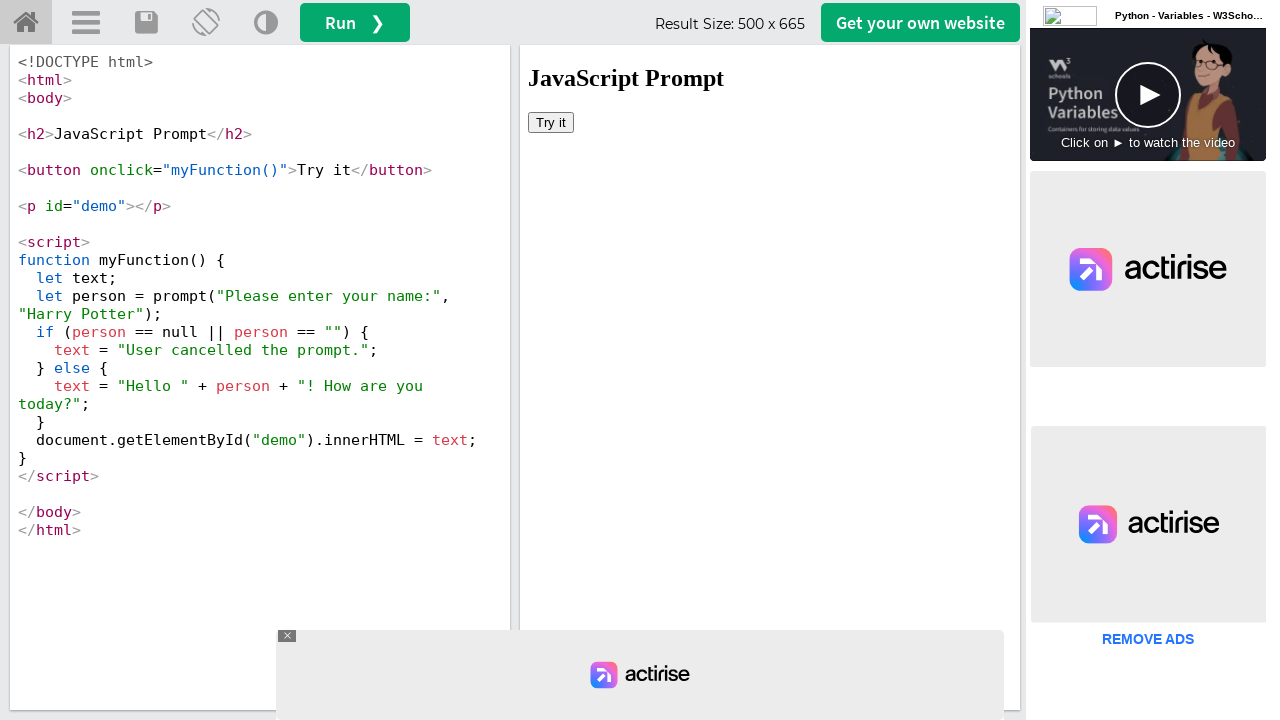

Clicked 'Try it' button in iframe at (551, 122) on #iframeResult >> internal:control=enter-frame >> button:has-text('Try it')
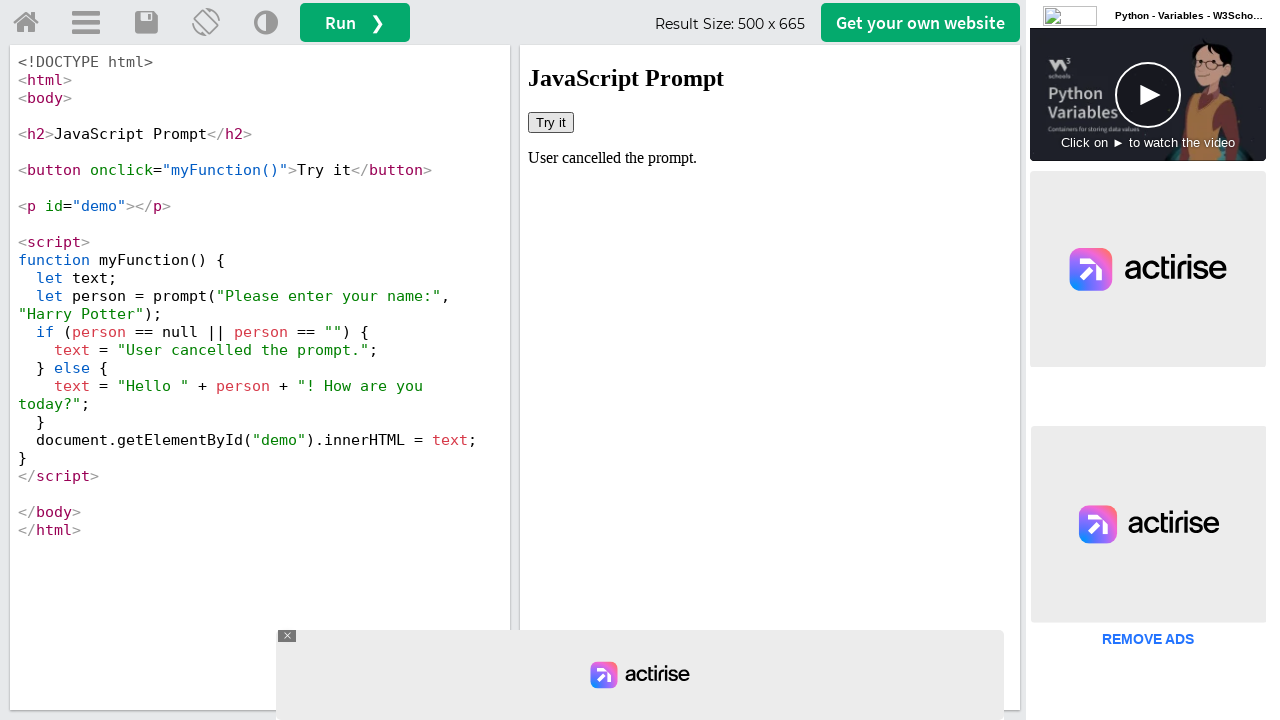

Set up dialog handler to accept prompt with text 'Tekschool'
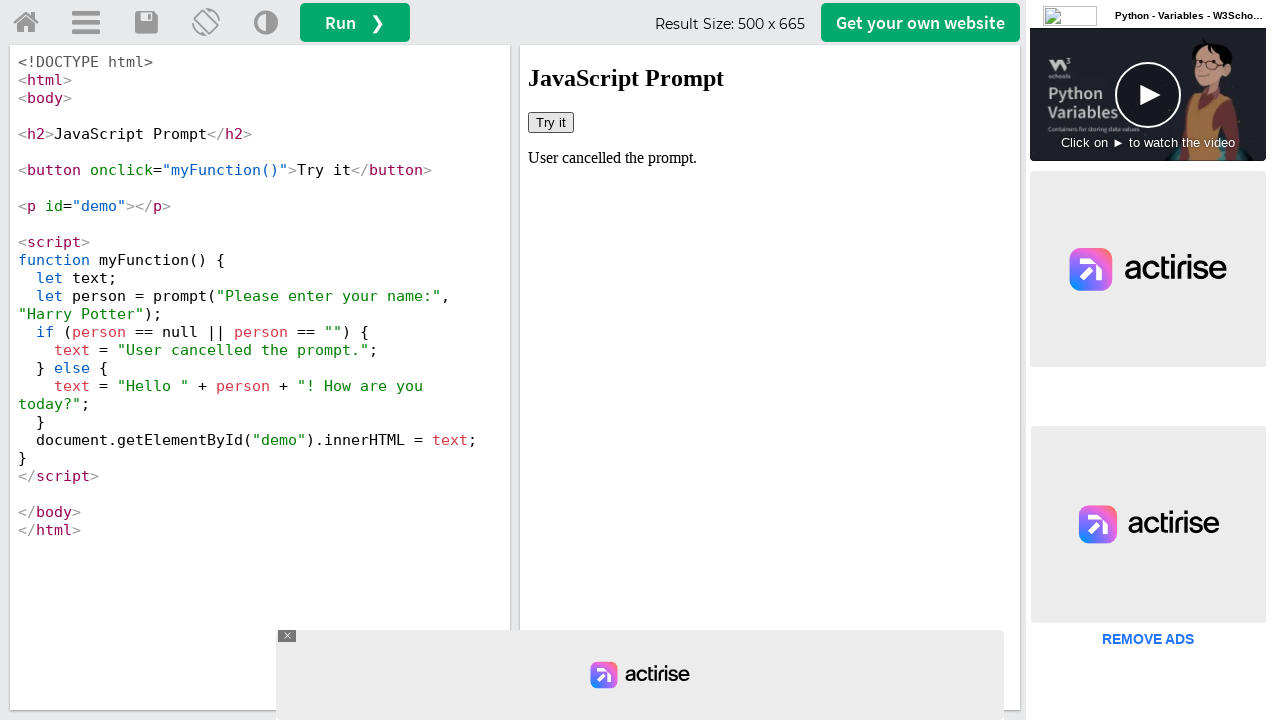

Clicked 'Try it' button again to trigger prompt with active dialog handler at (551, 122) on #iframeResult >> internal:control=enter-frame >> button:has-text('Try it')
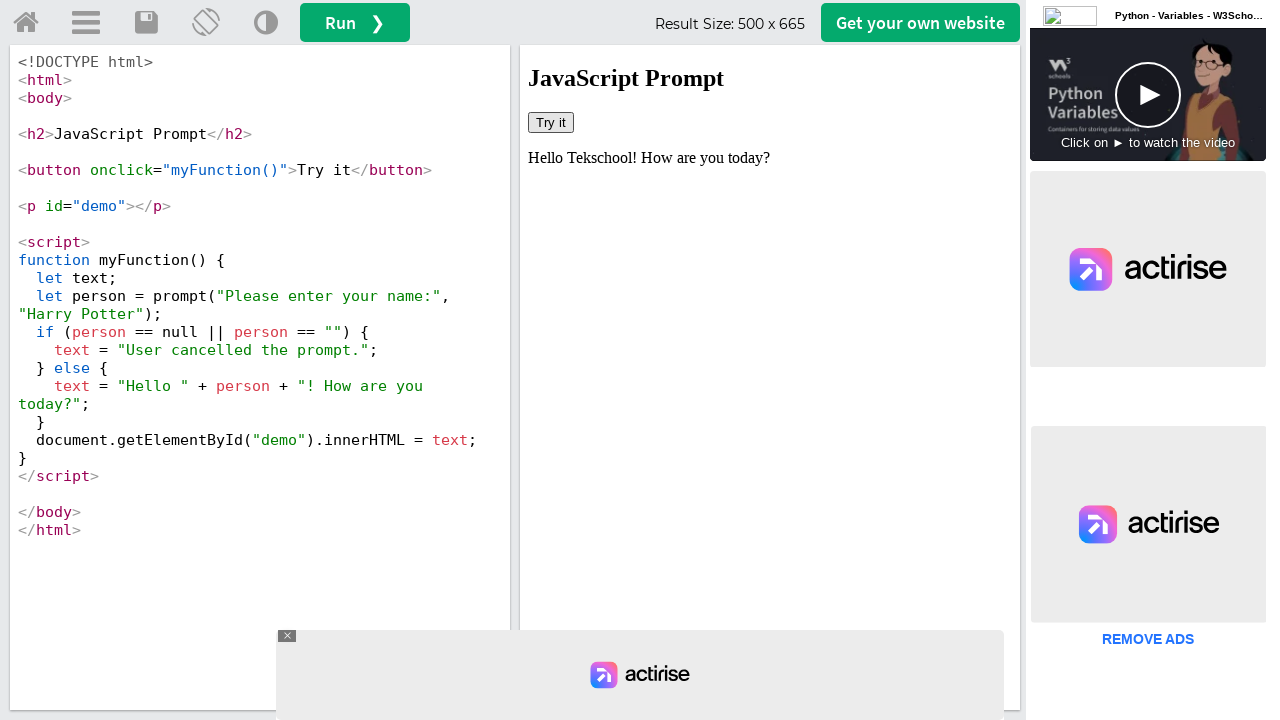

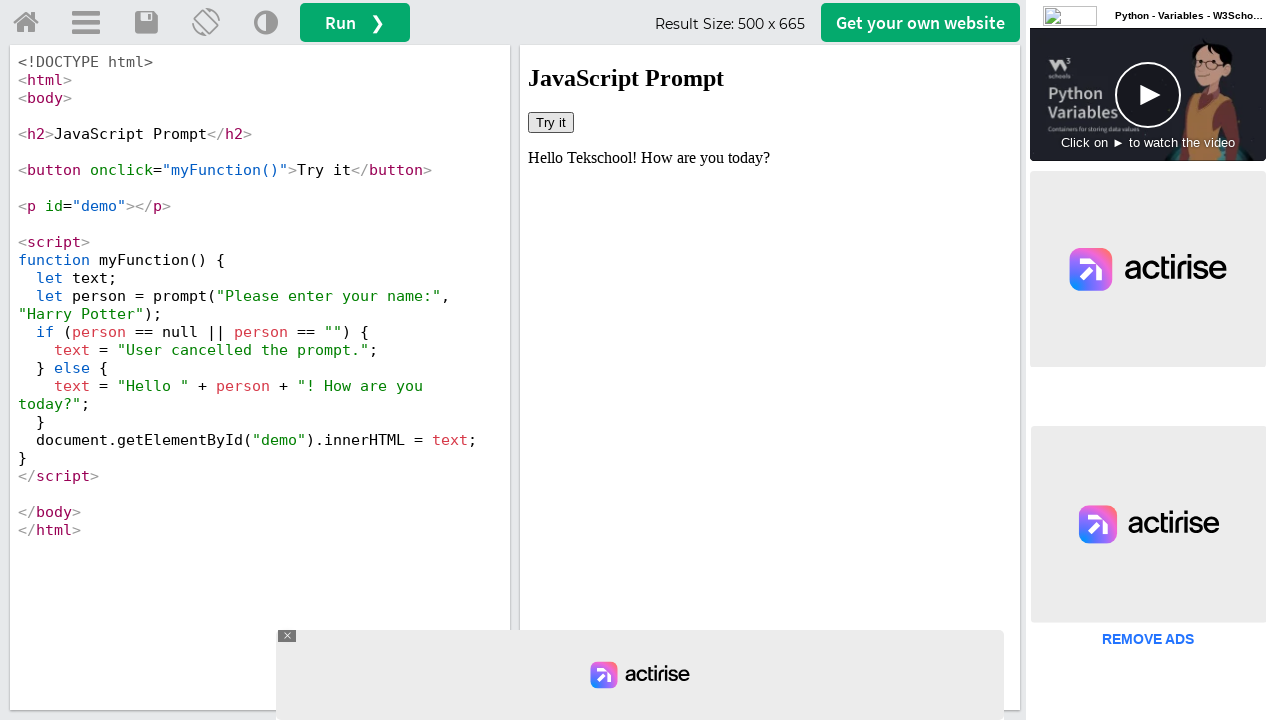